Tests the search functionality on dev.to by entering a search phrase and verifying that top results contain the phrase in title or snippet

Starting URL: https://dev.to

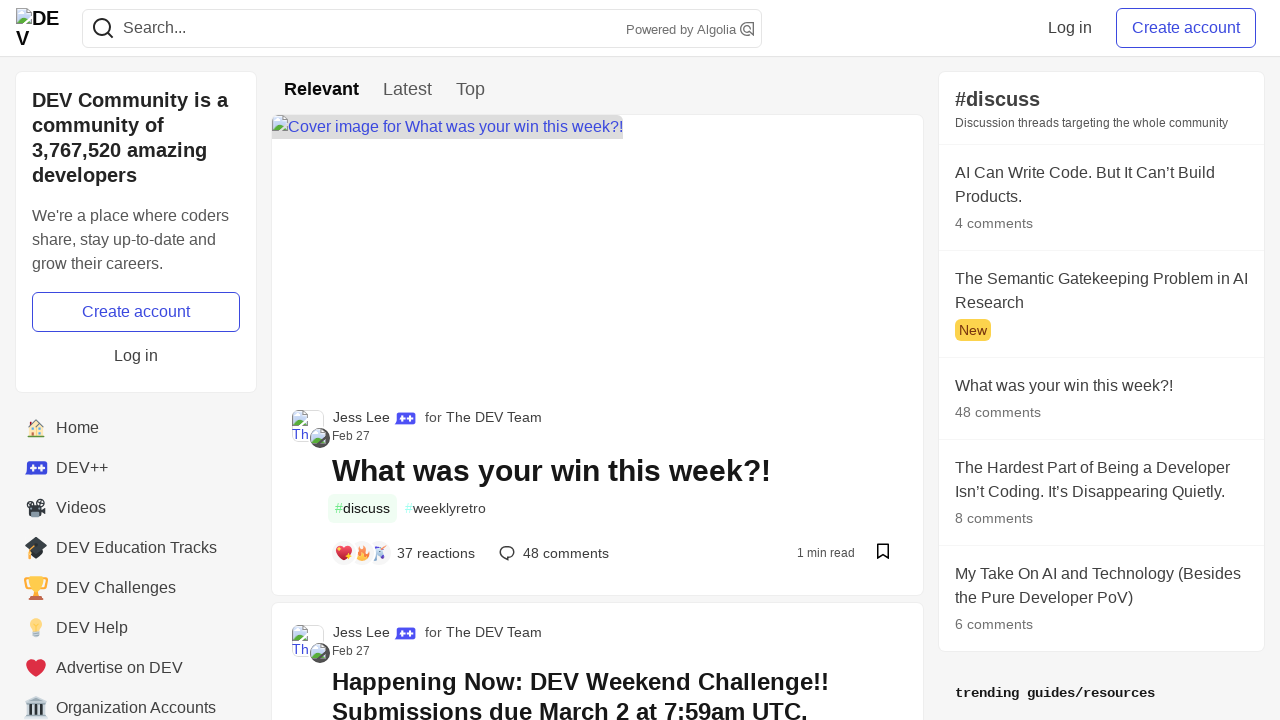

Filled search field with 'javascript' on input[name='q']
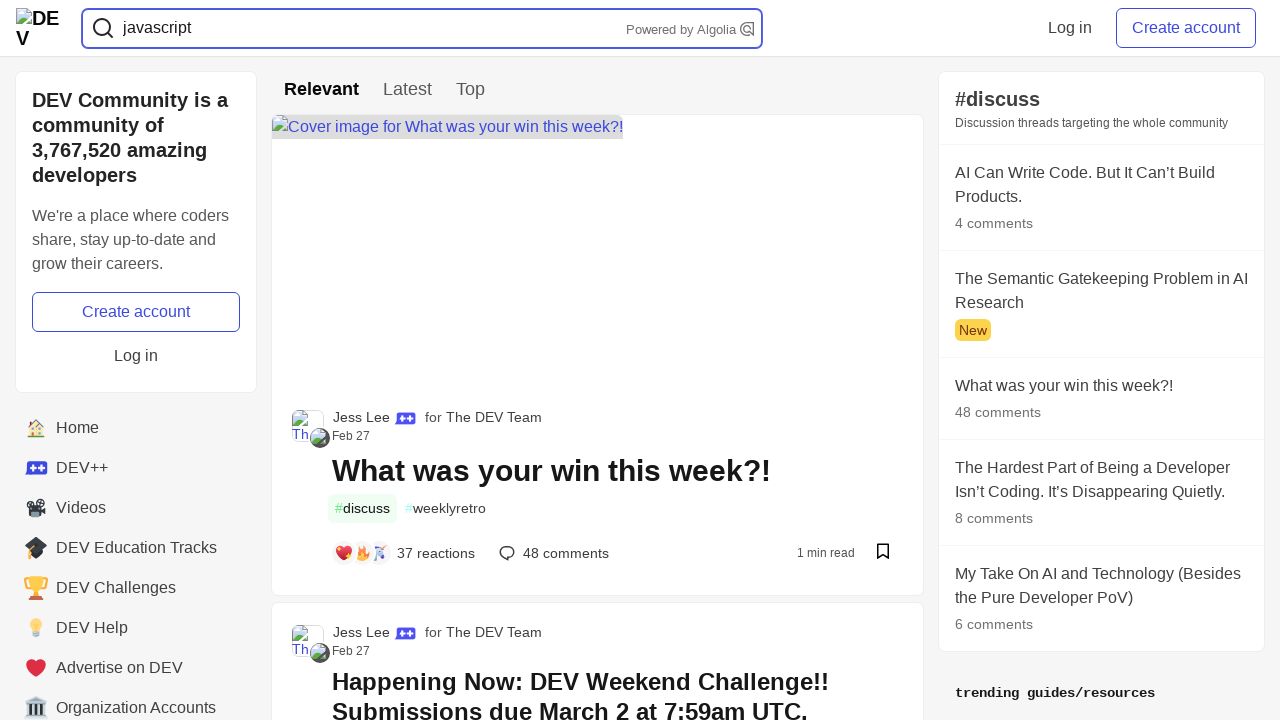

Pressed Enter to submit search on input[name='q']
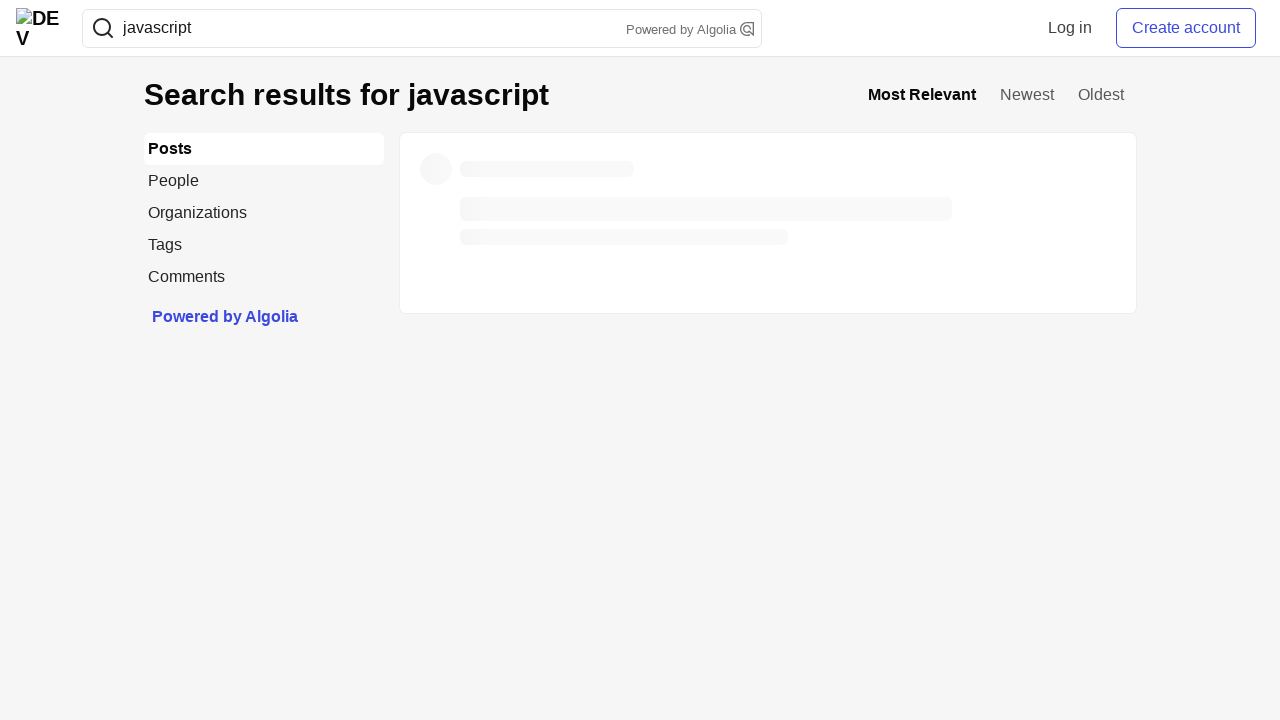

Story title elements loaded
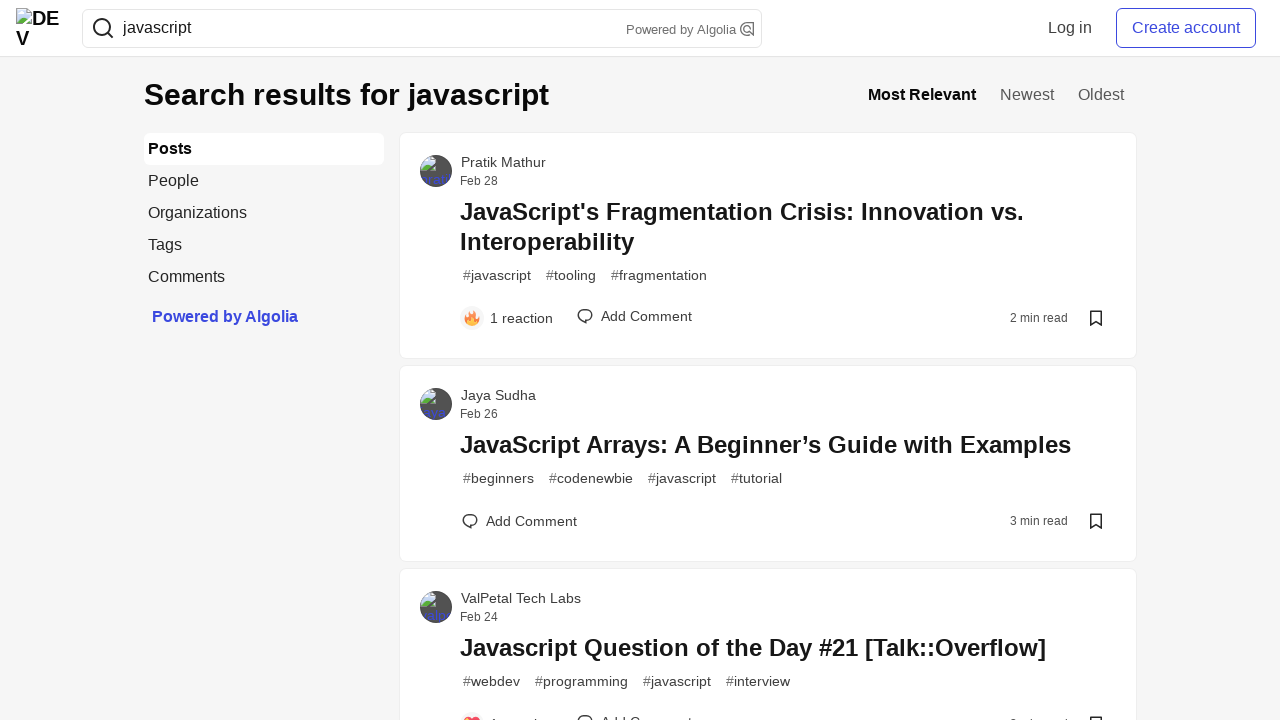

Search results fully loaded
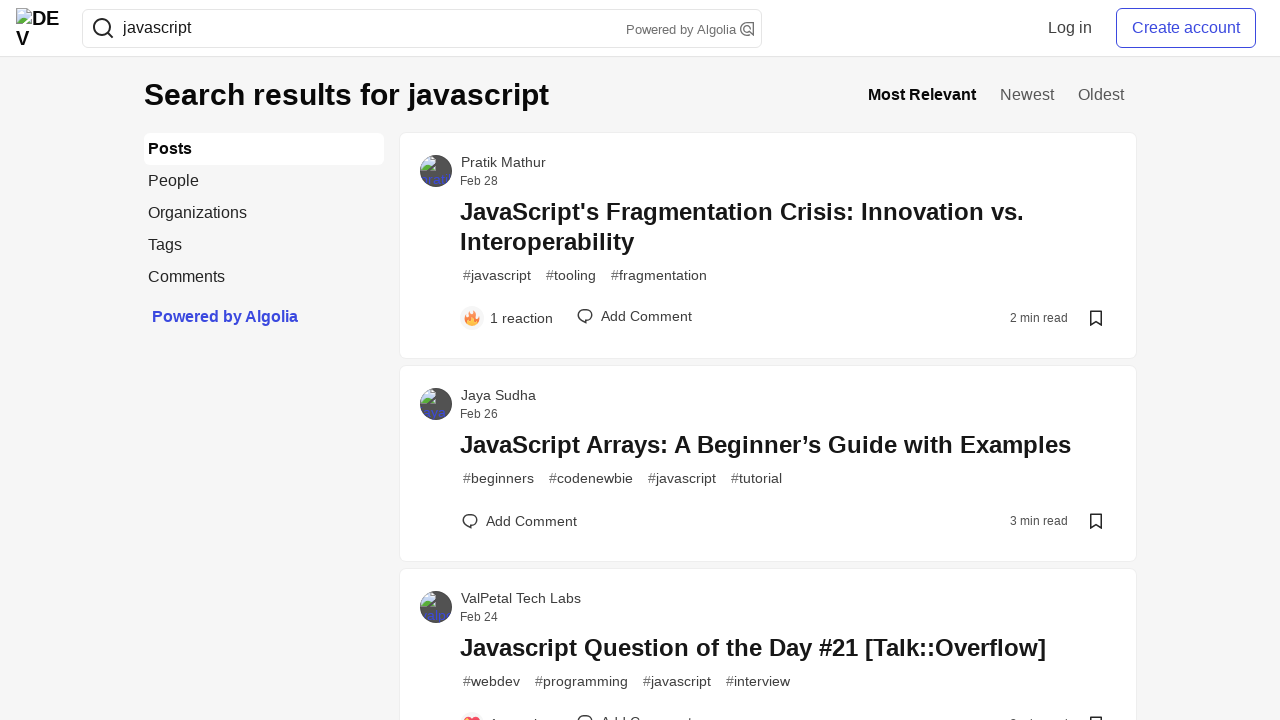

Located 60 search result posts
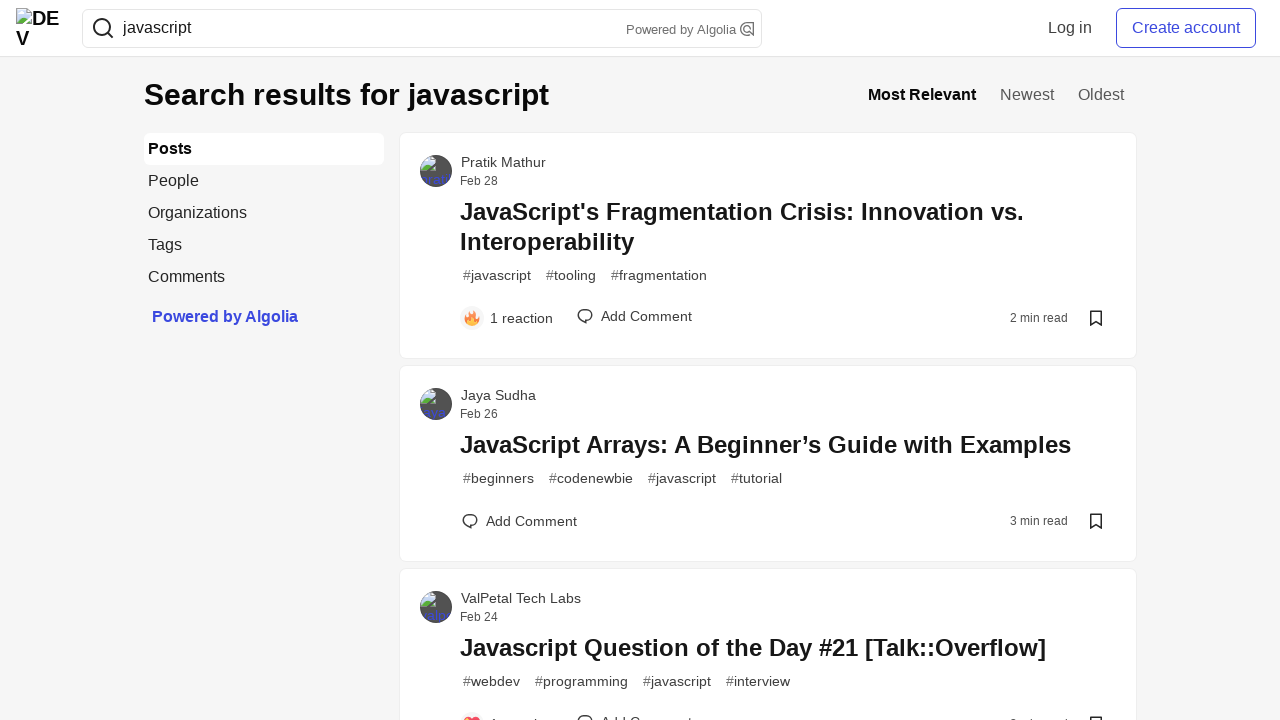

Retrieved title text from result 1
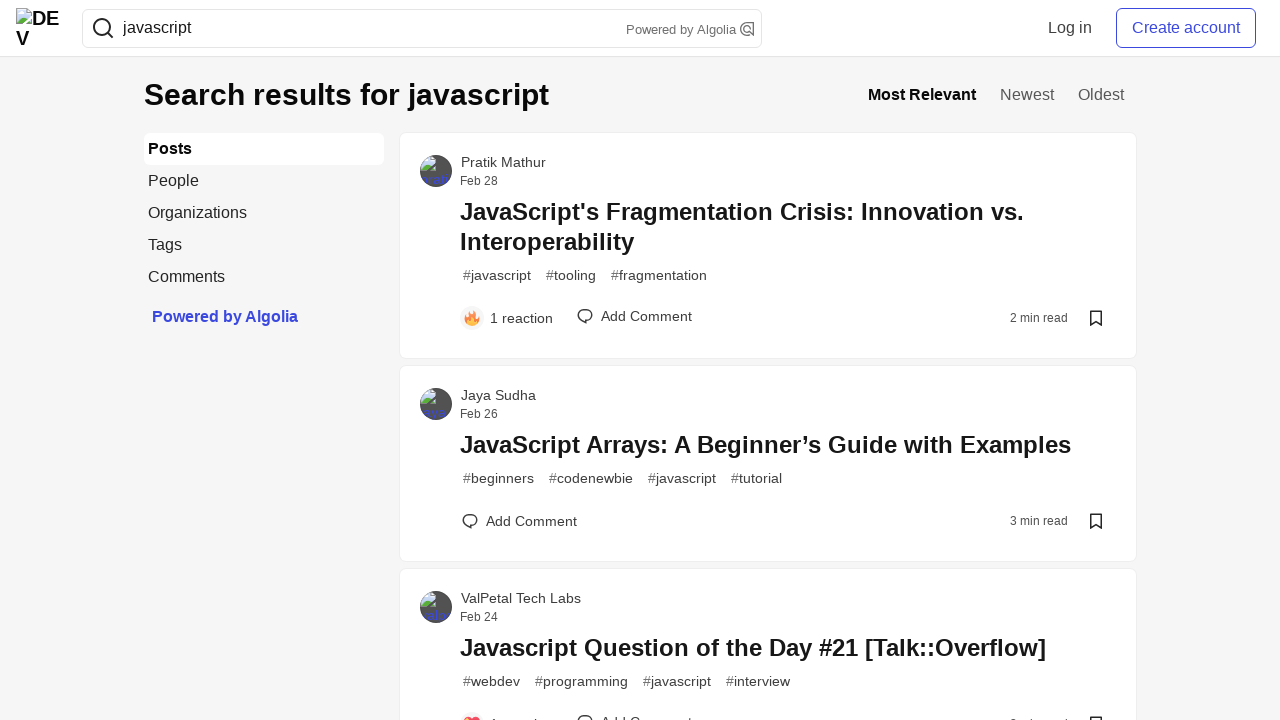

Verified 'javascript' found in title of result 1
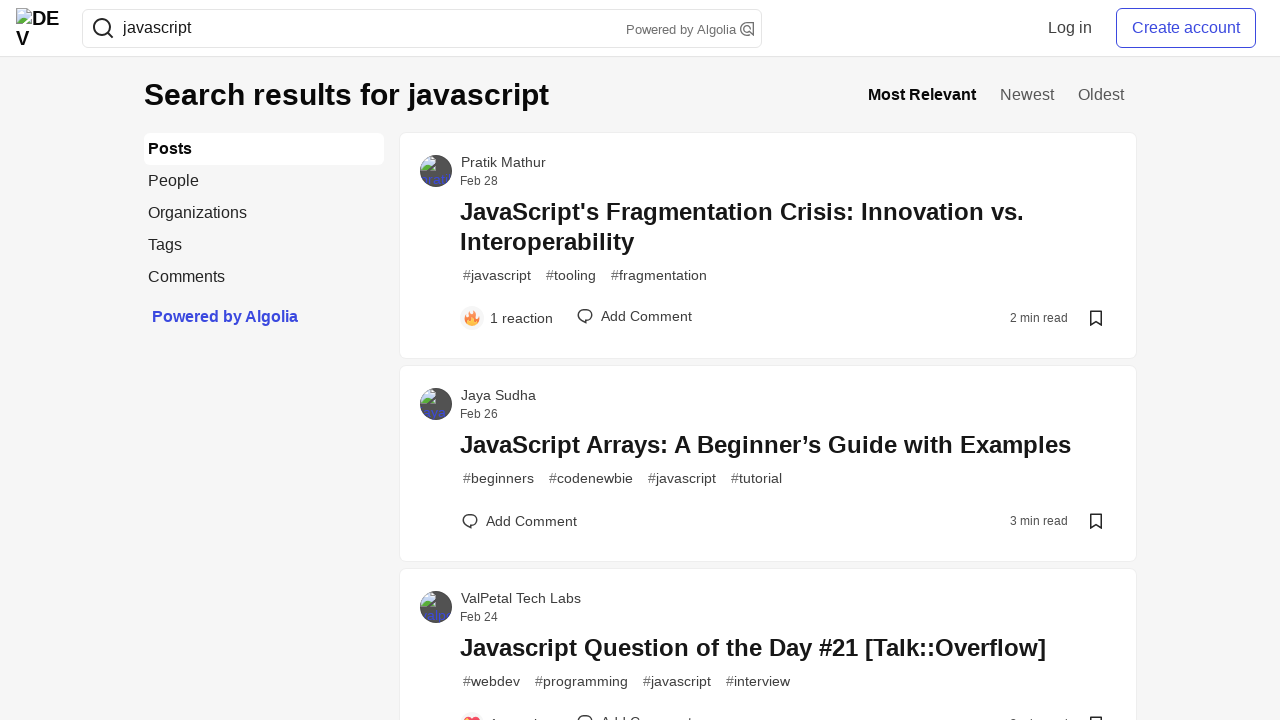

Retrieved title text from result 2
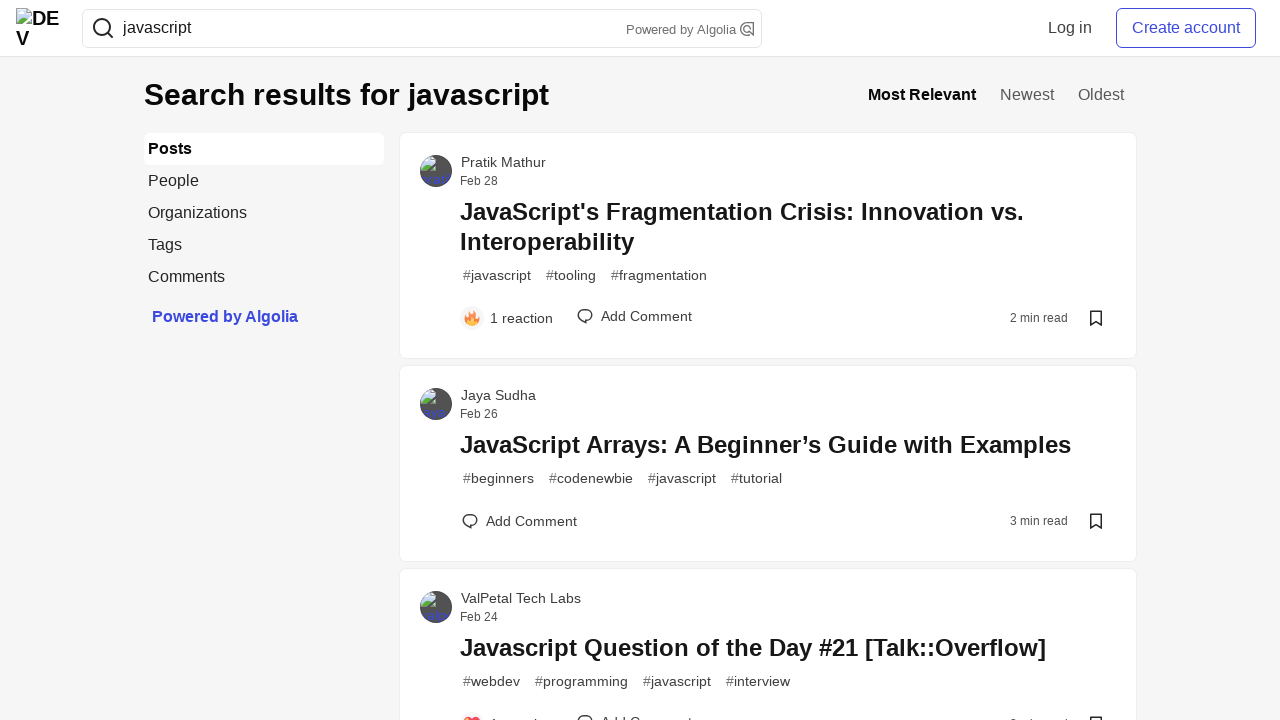

Verified 'javascript' found in title of result 2
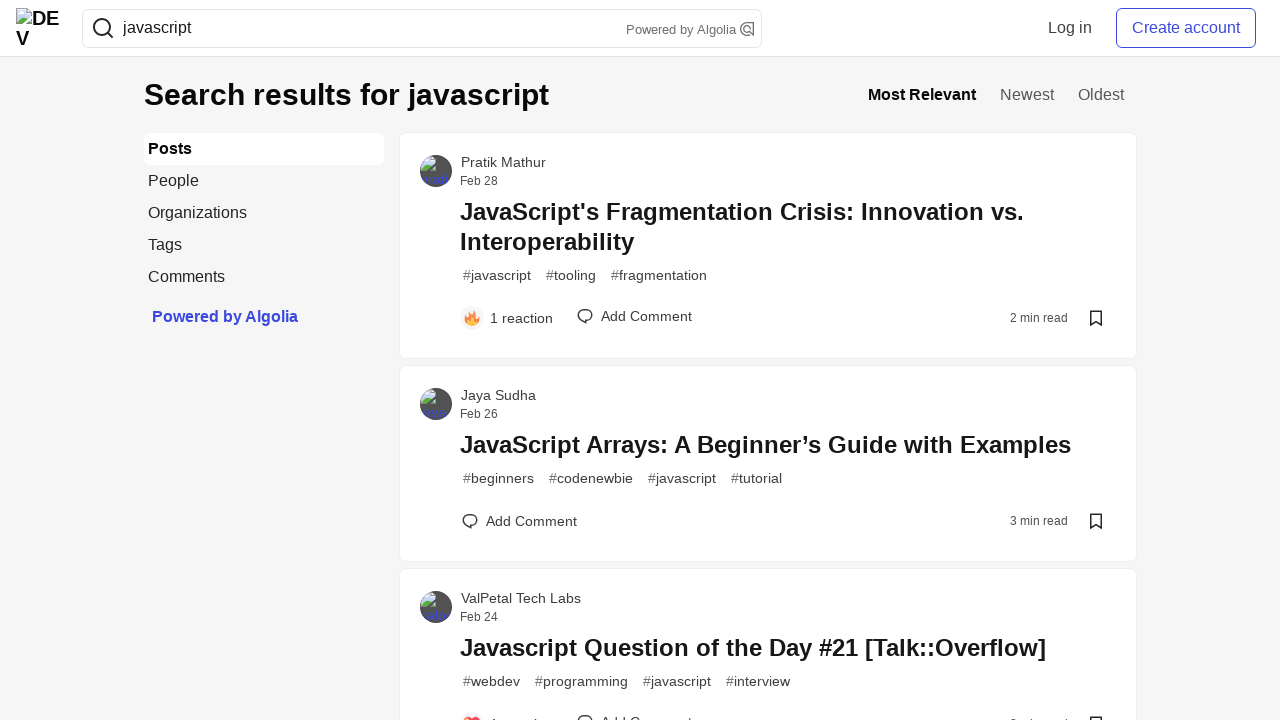

Retrieved title text from result 3
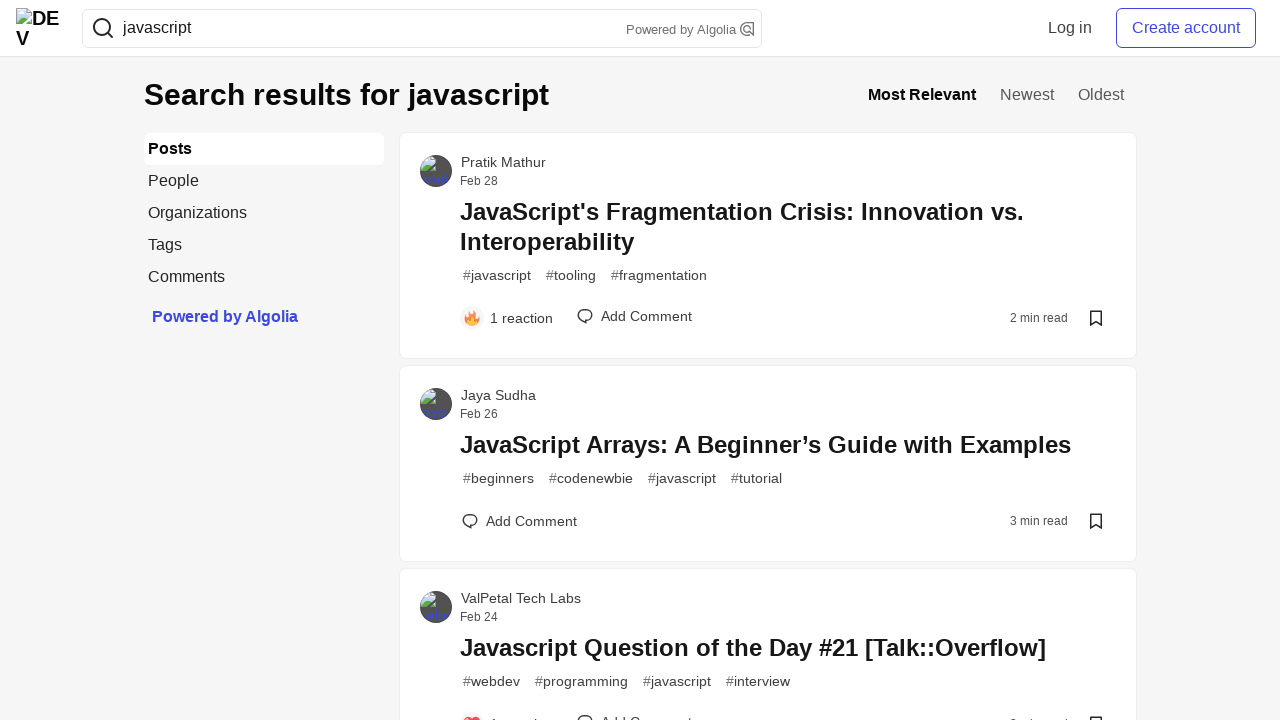

Verified 'javascript' found in title of result 3
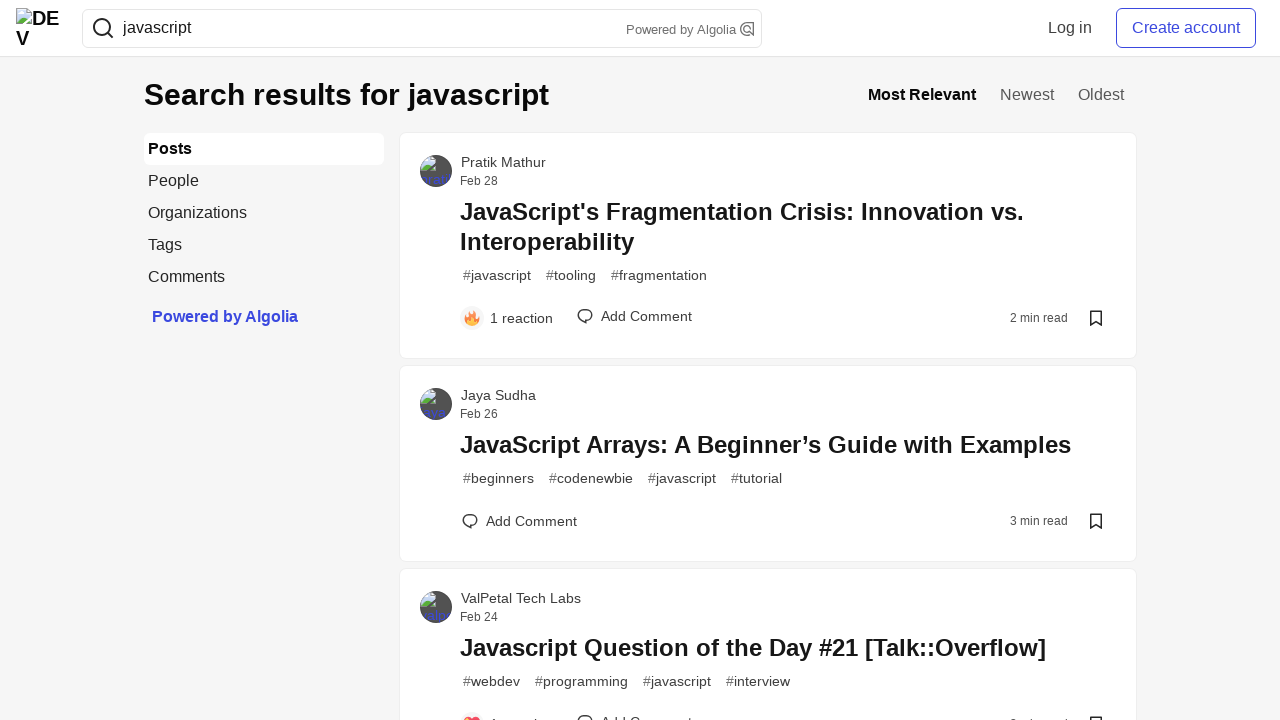

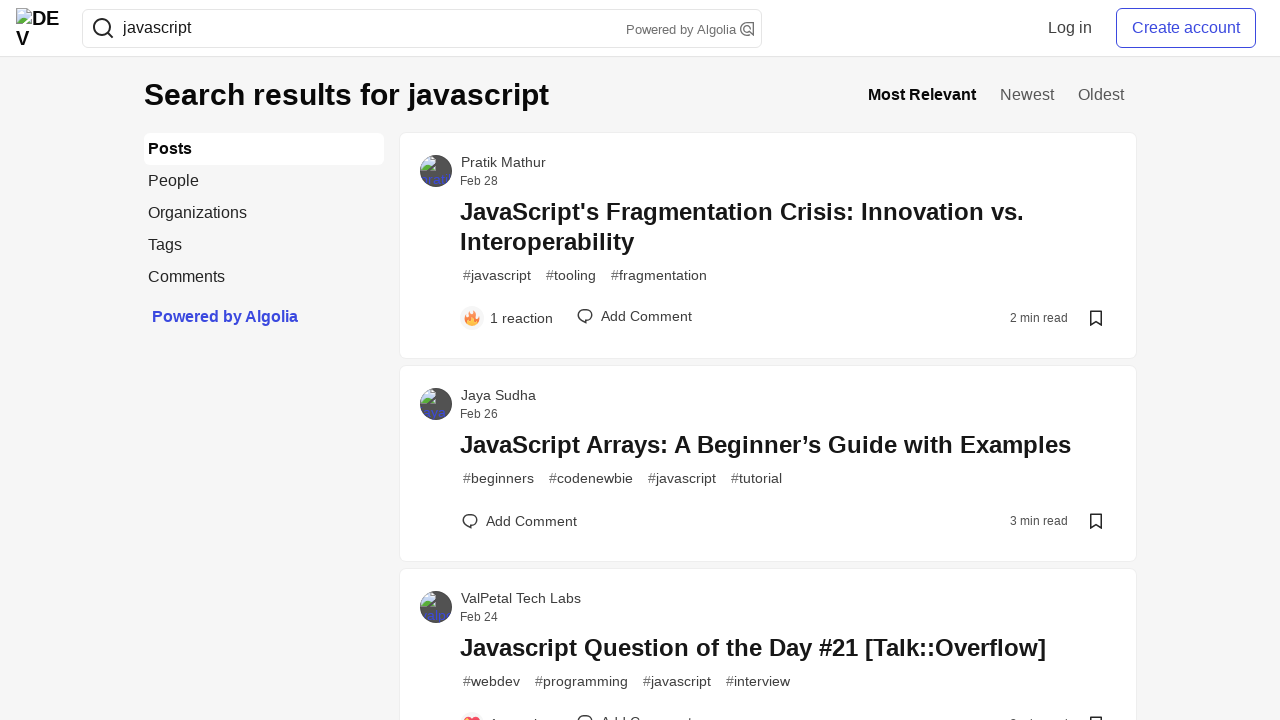